Tests JavaScript prompt alert functionality by clicking a button to trigger a prompt, entering text into the prompt dialog, accepting it, and verifying the result text is displayed on the page.

Starting URL: https://training-support.net/webelements/alerts

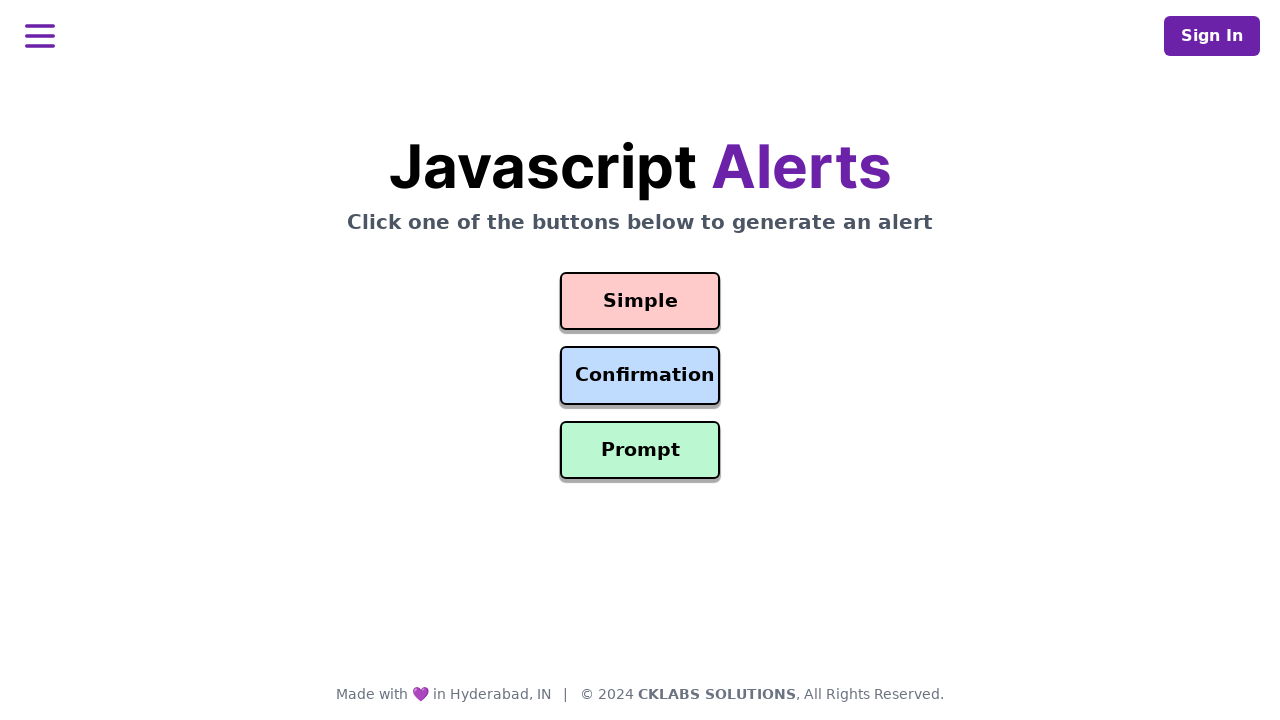

Clicked prompt button to trigger alert at (640, 450) on #prompt
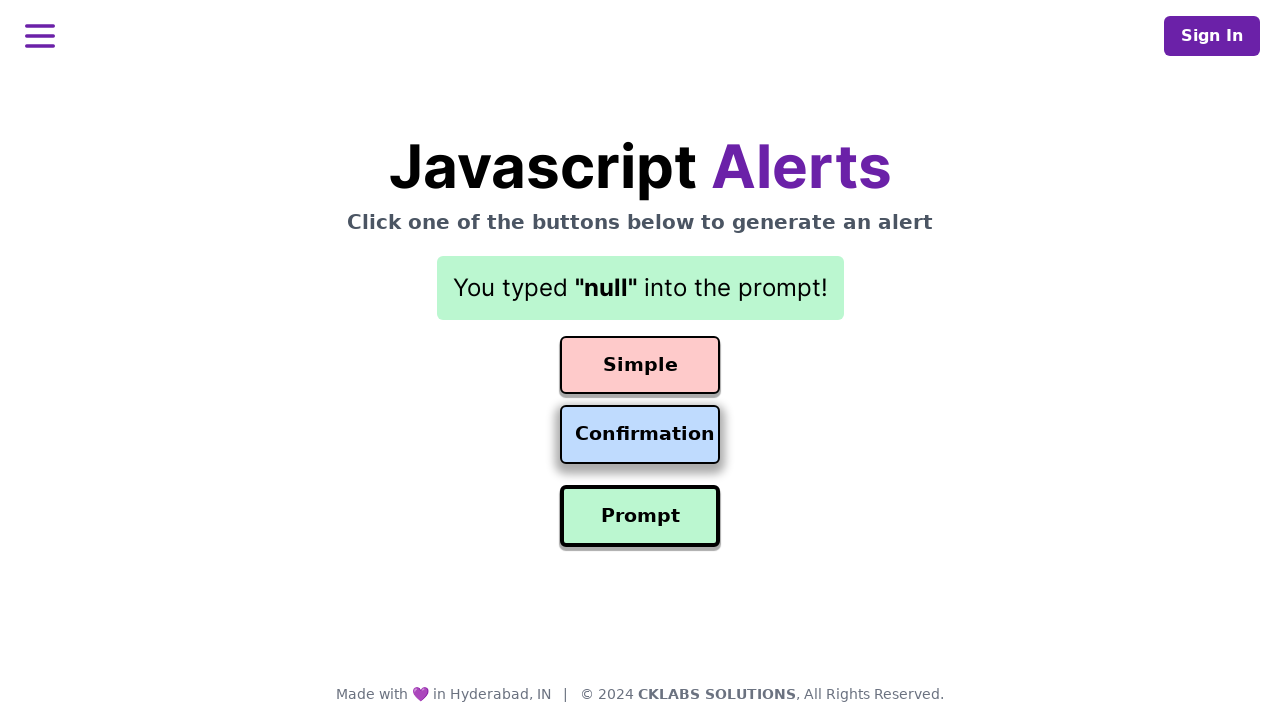

Set up dialog event listener
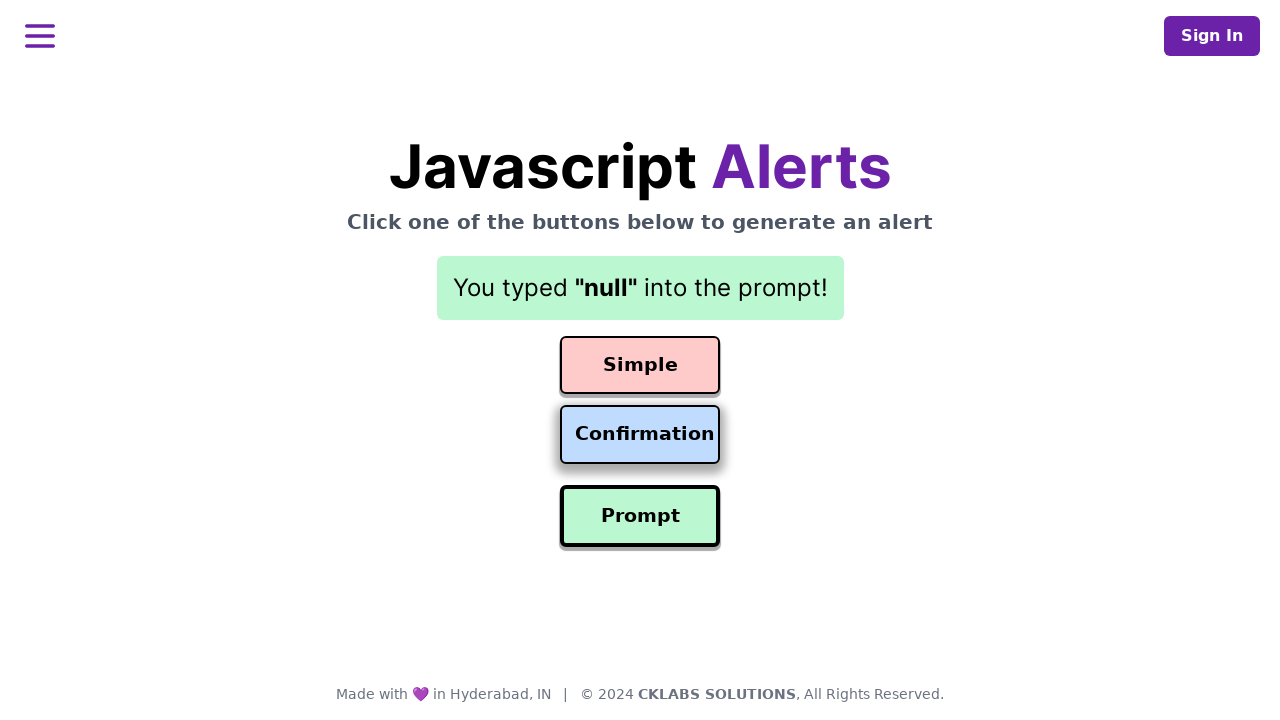

Removed dialog event listener
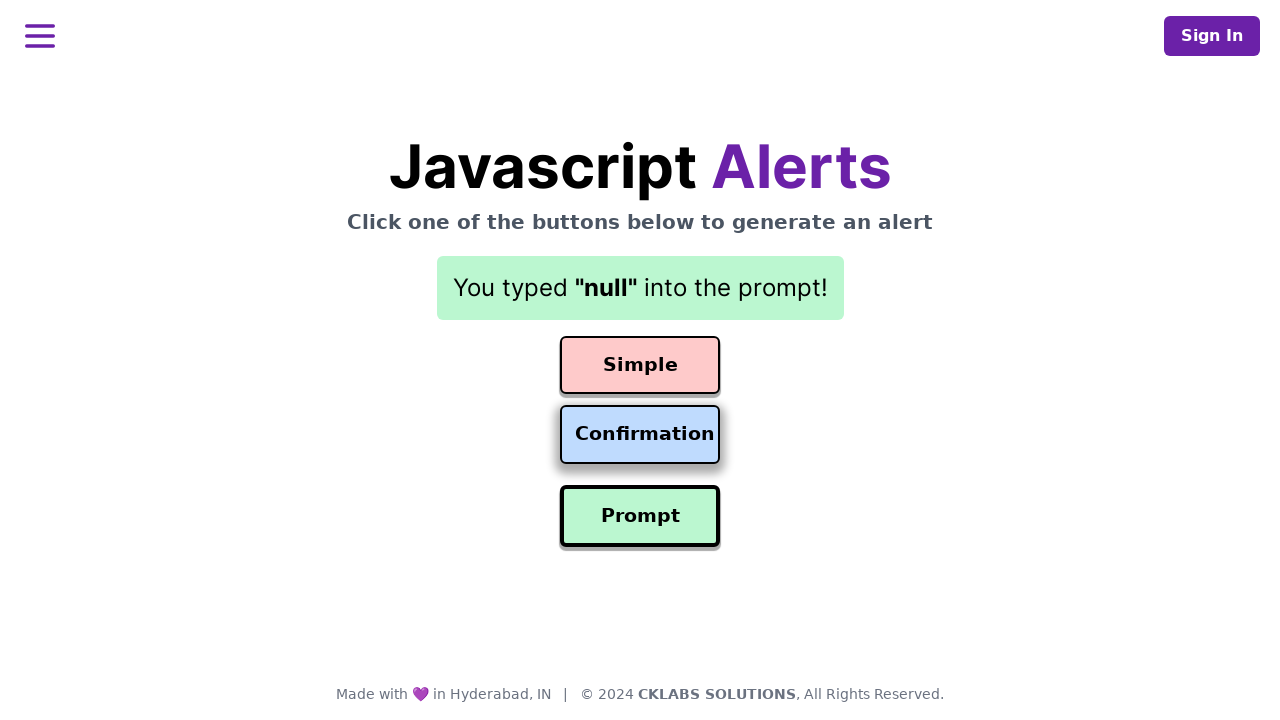

Set up single-use dialog handler with accept action
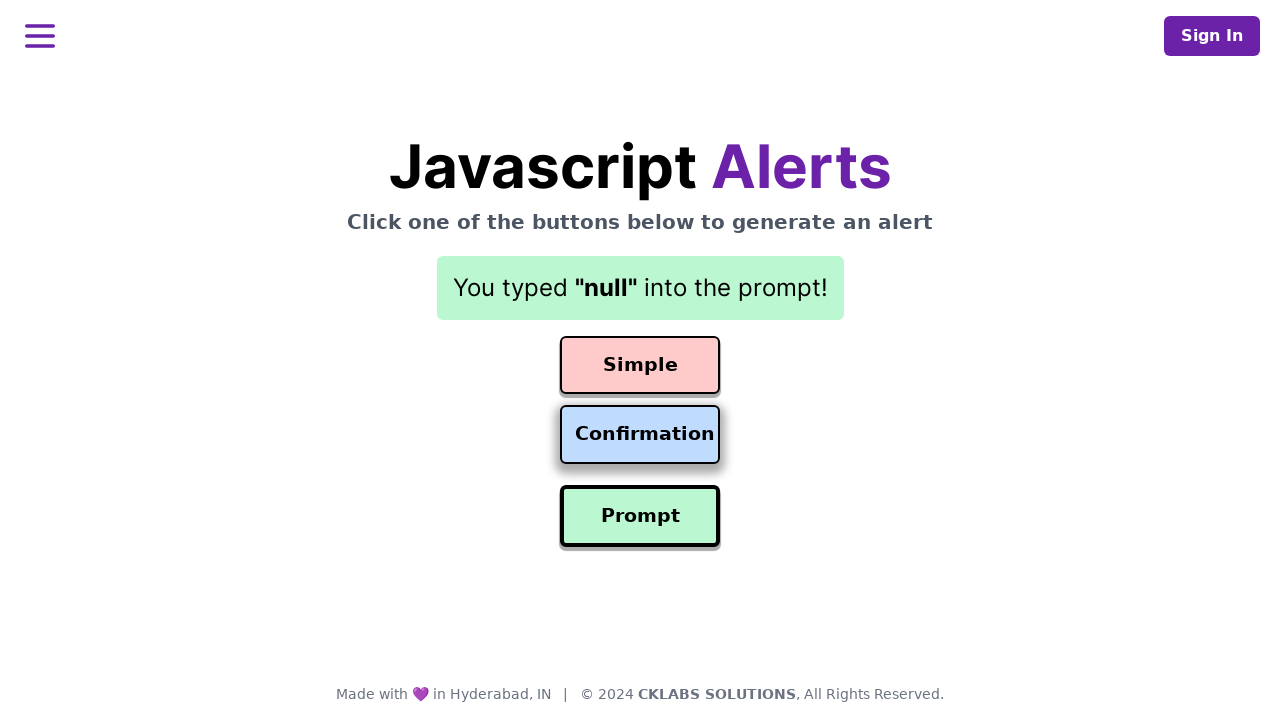

Clicked prompt button to trigger dialog at (640, 516) on #prompt
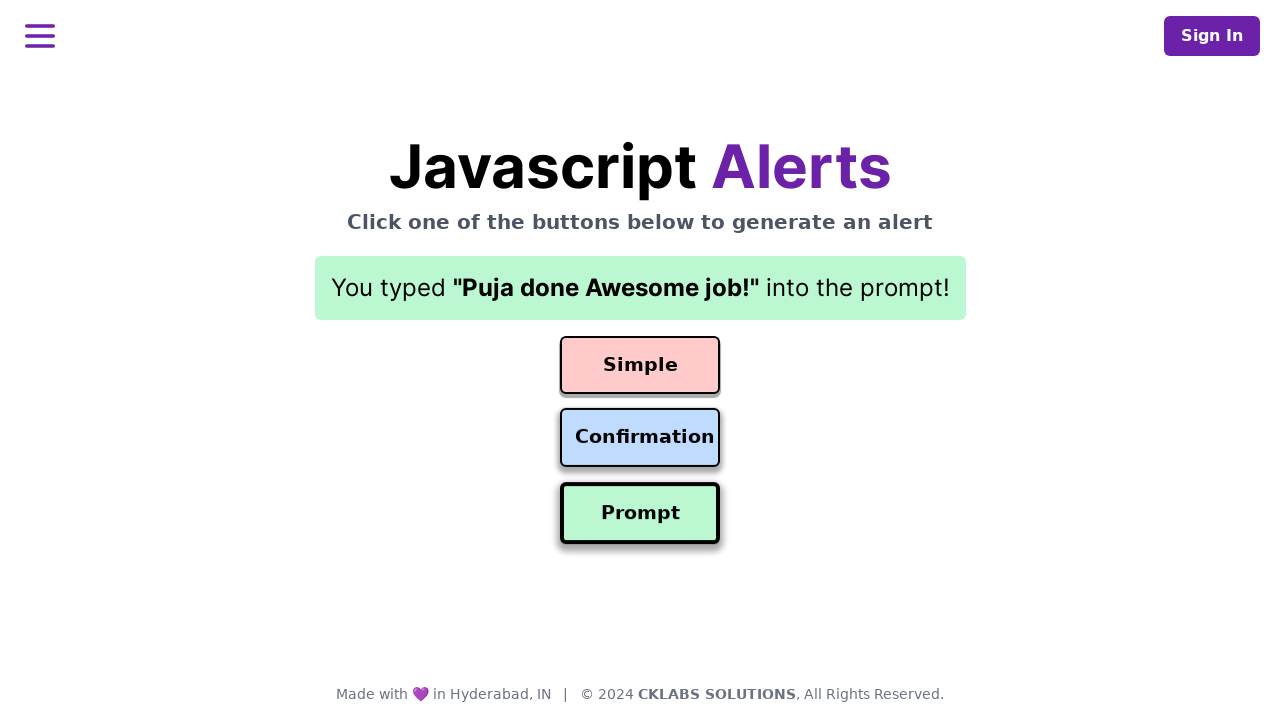

Result element appeared on page
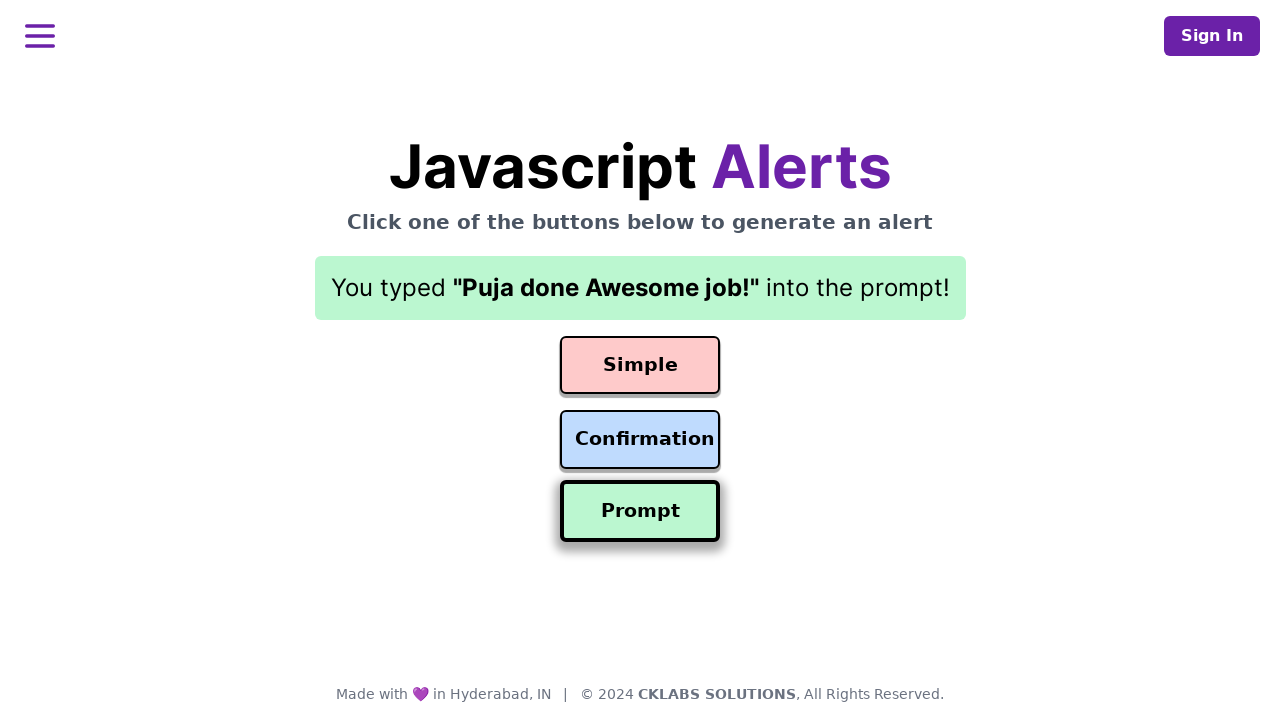

Retrieved result text: You typed "Puja done Awesome job!" into the prompt!
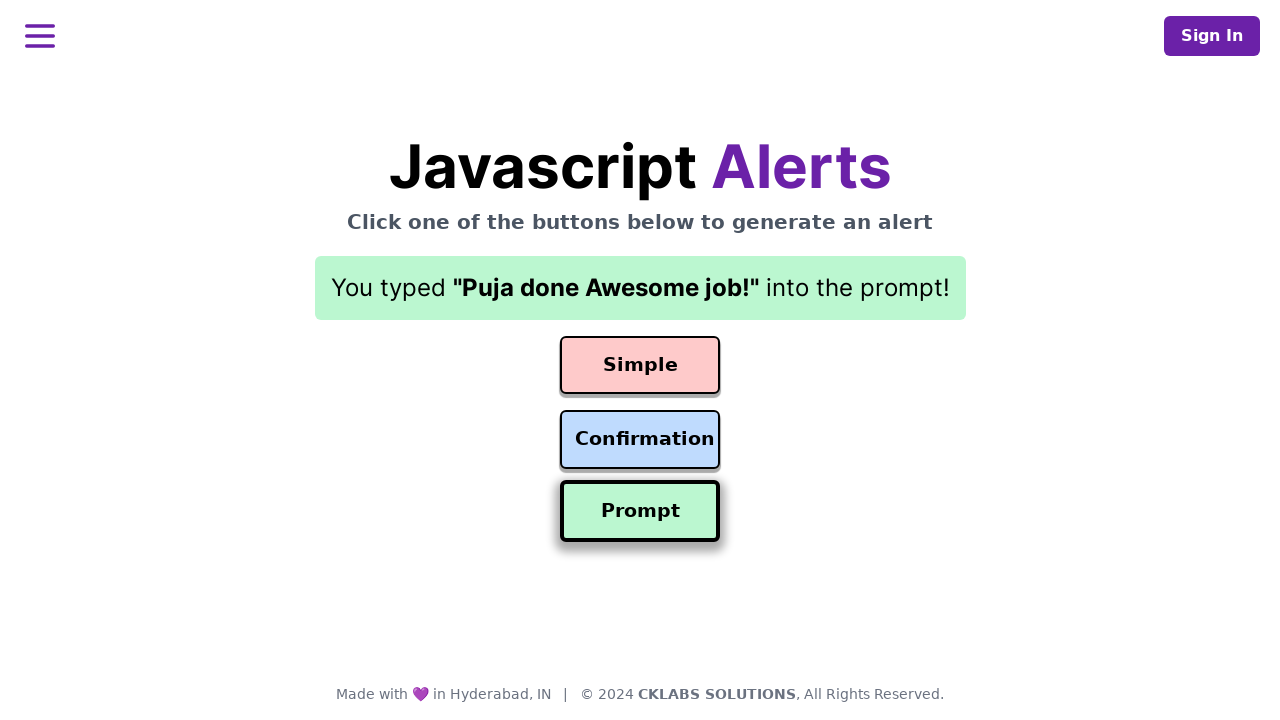

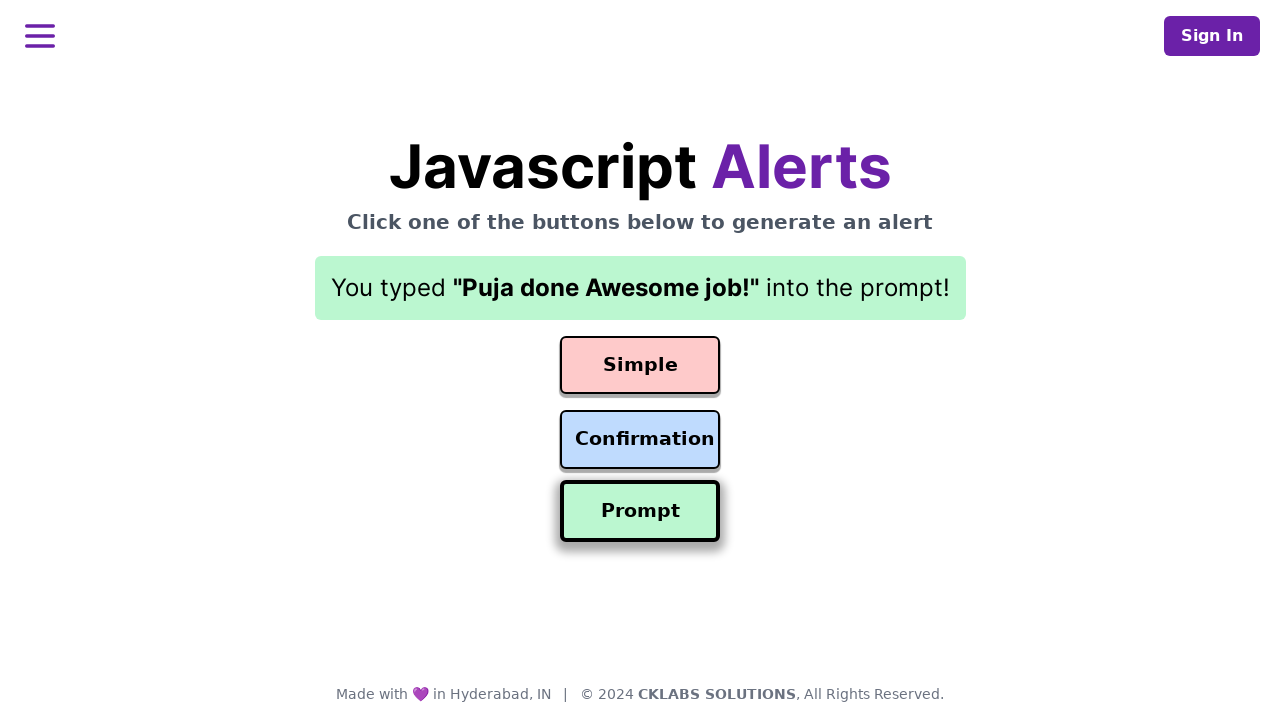